Tests iframe interaction by closing a dialog box, counting cover images within an iframe, and entering that count into the main page search box

Starting URL: https://www.globalsqa.com/demo-site/frames-and-windows/#iFrame

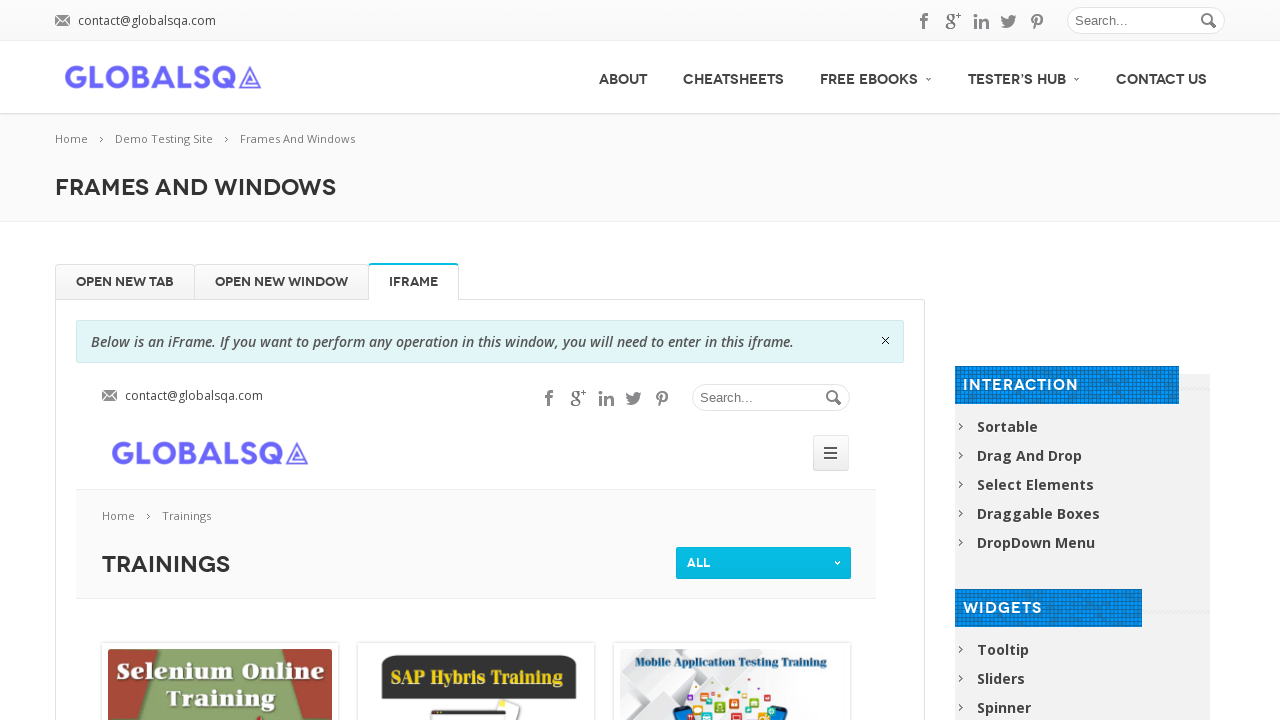

Page loaded with domcontentloaded state
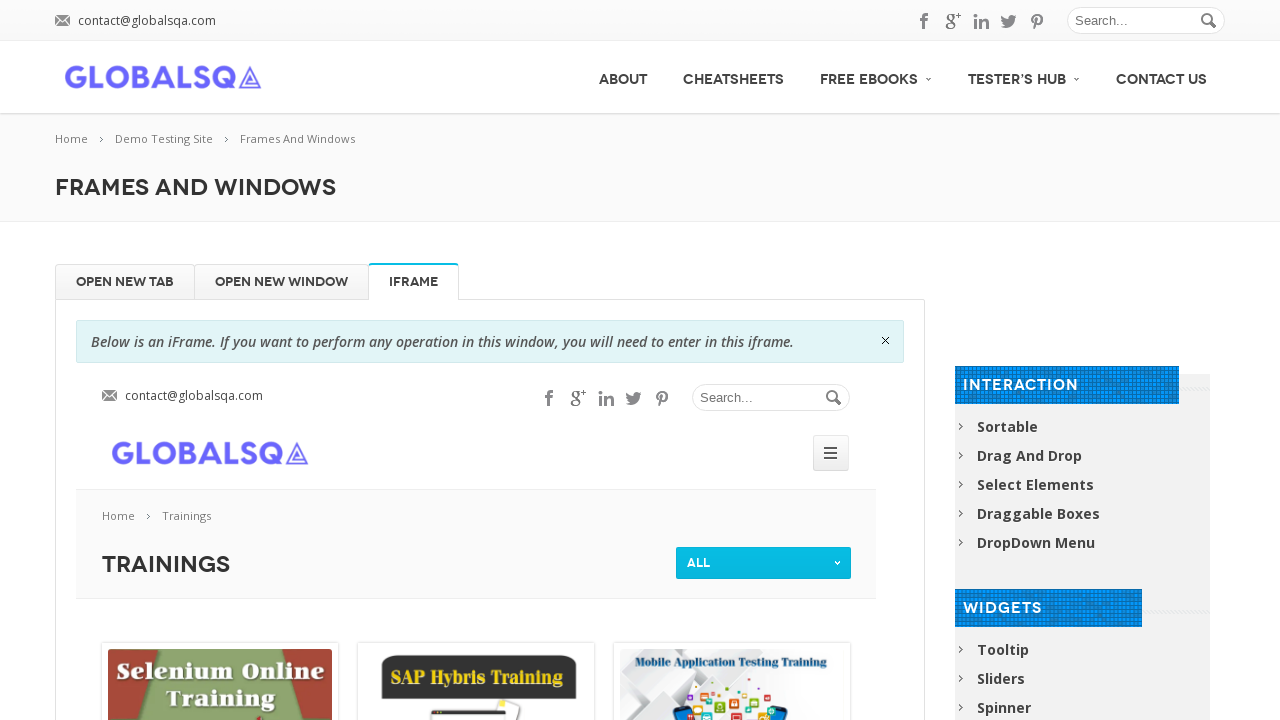

Dialog box not found or already closed on .close, .dialog-close, [aria-label='Close'], button:has-text('Close'), .ui-dialo
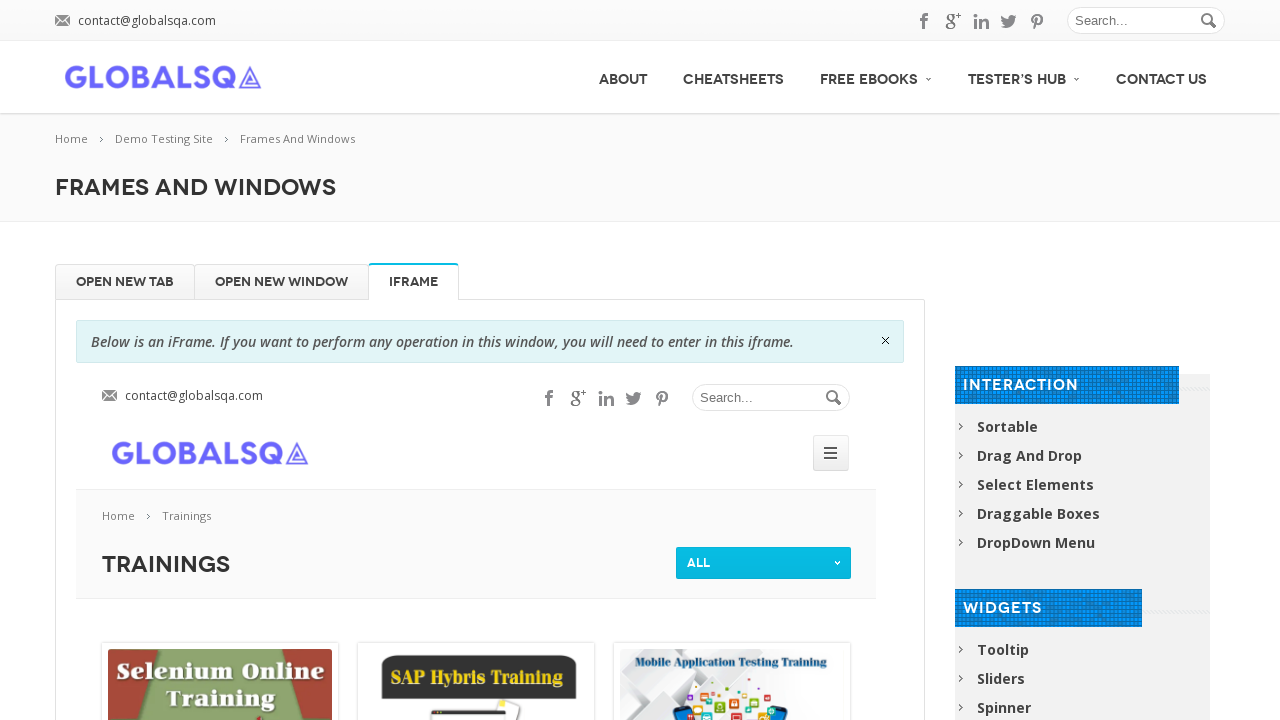

Located iframe on page
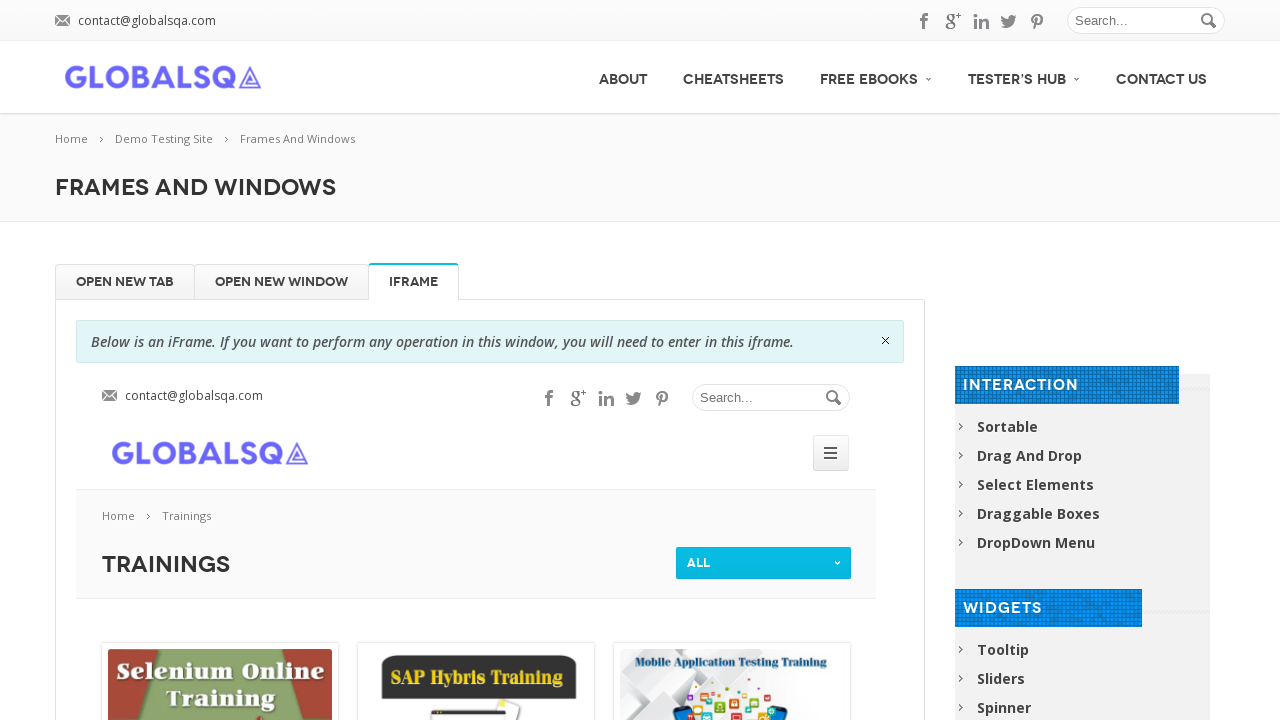

Counted 0 cover images in iframe using cover class selectors
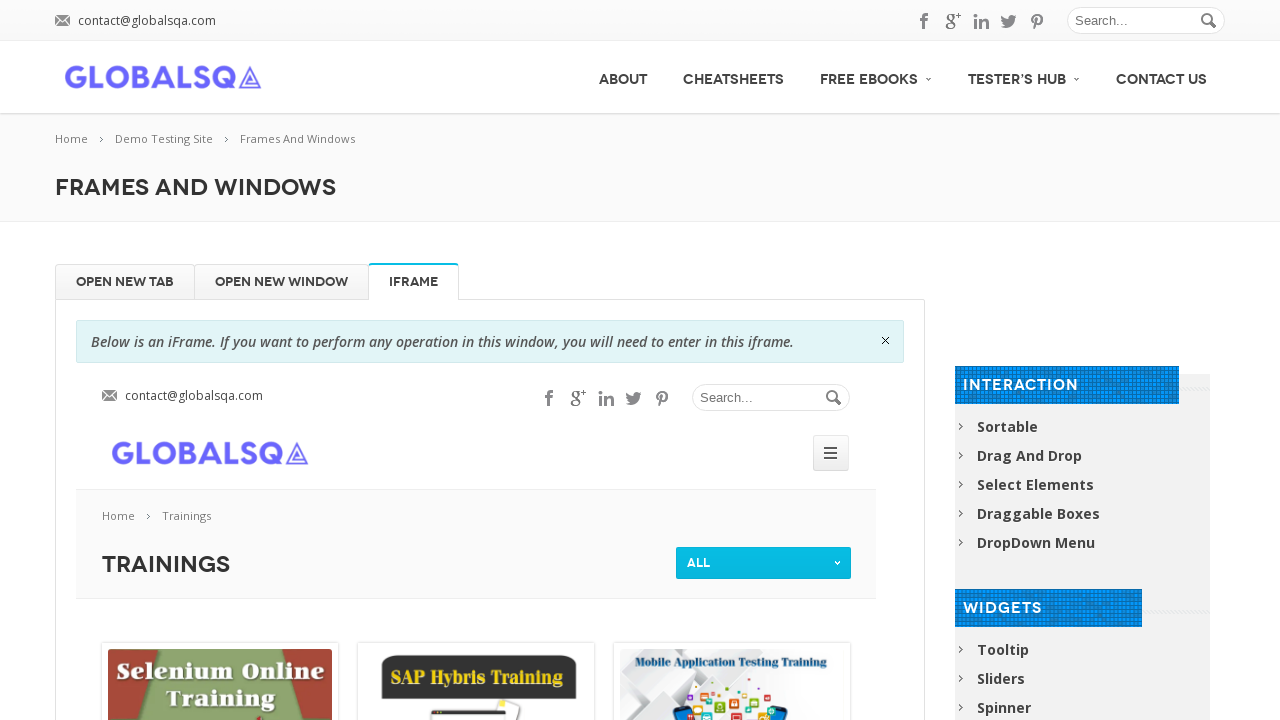

No cover-classed images found, recounted all images in iframe: 0 total
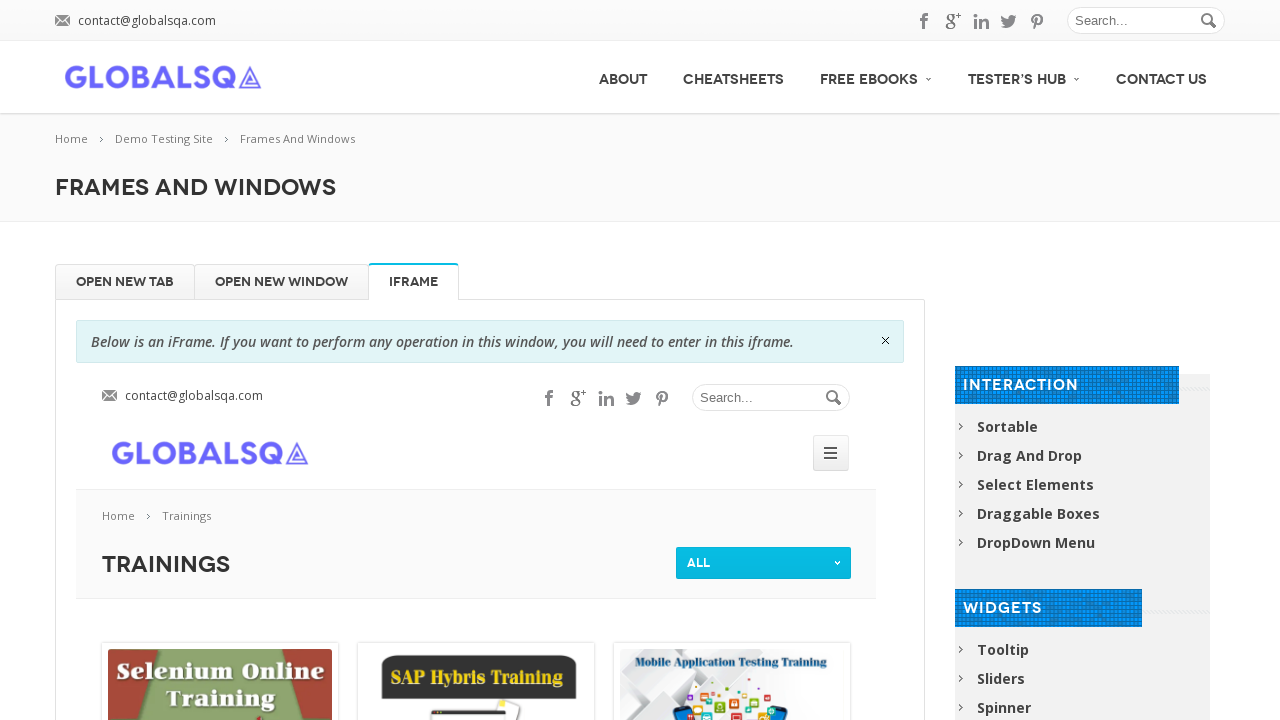

Entered count 0 into search field on input[type='search'], input[name='s'], #search, .search-field
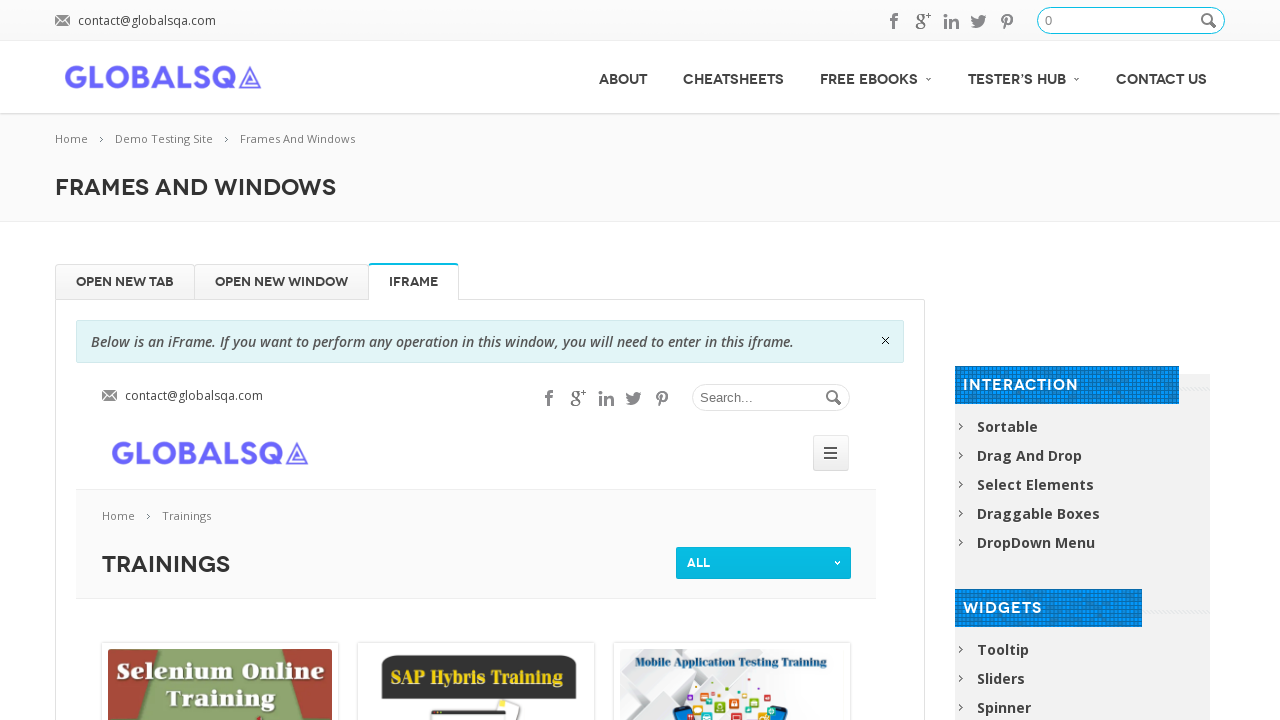

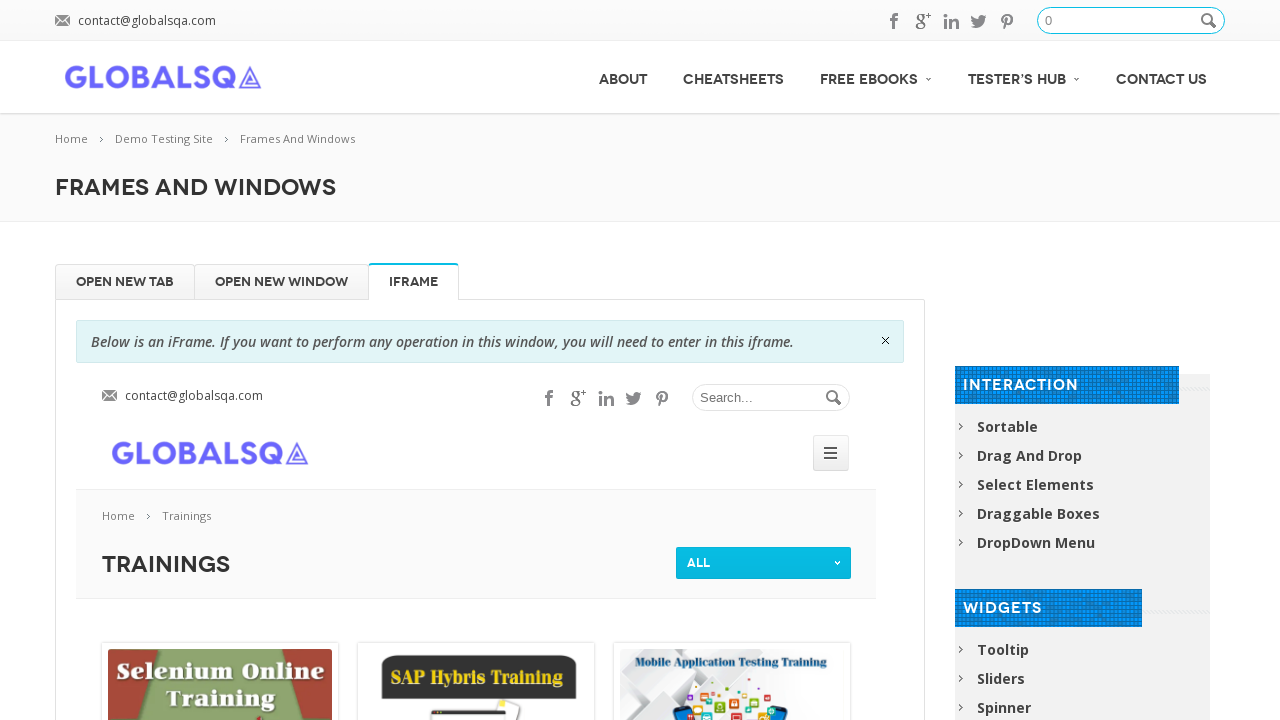